Navigates to Demoblaze e-commerce site and verifies that category navigation elements (CATEGORIES, Phones, Laptops, Monitors) are displayed and enabled

Starting URL: https://www.demoblaze.com/

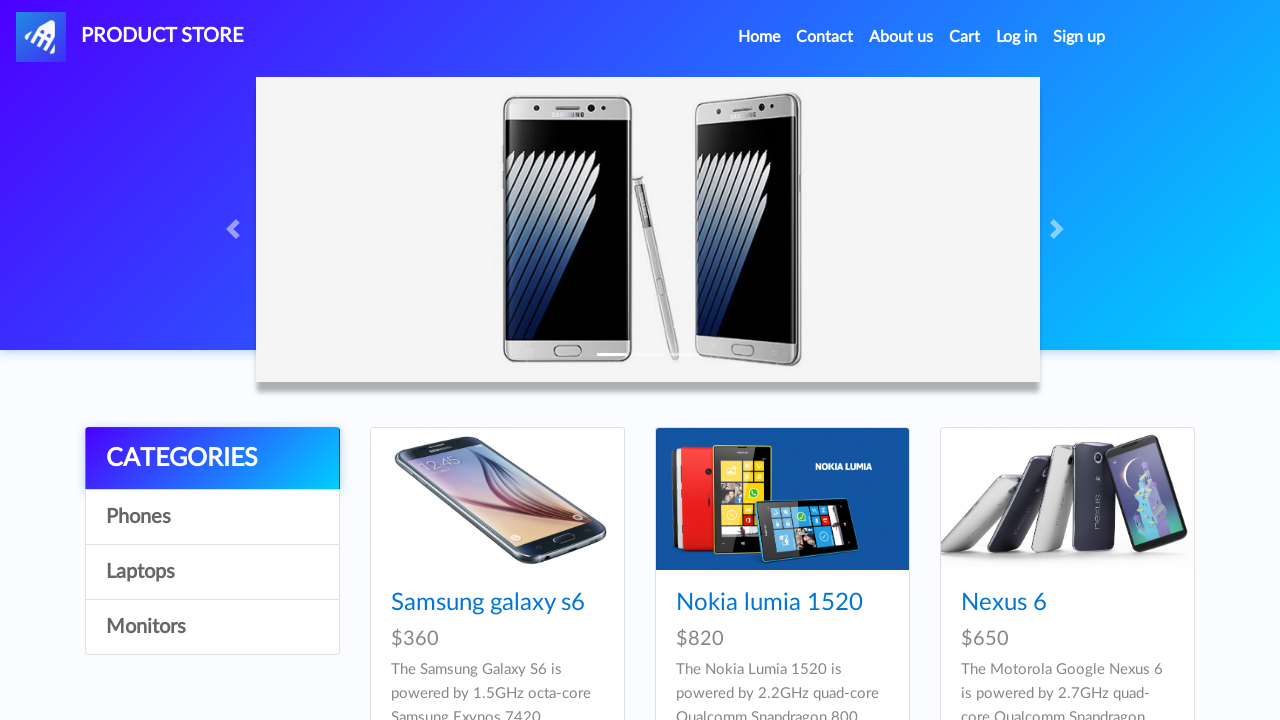

Waited for category navigation elements to load
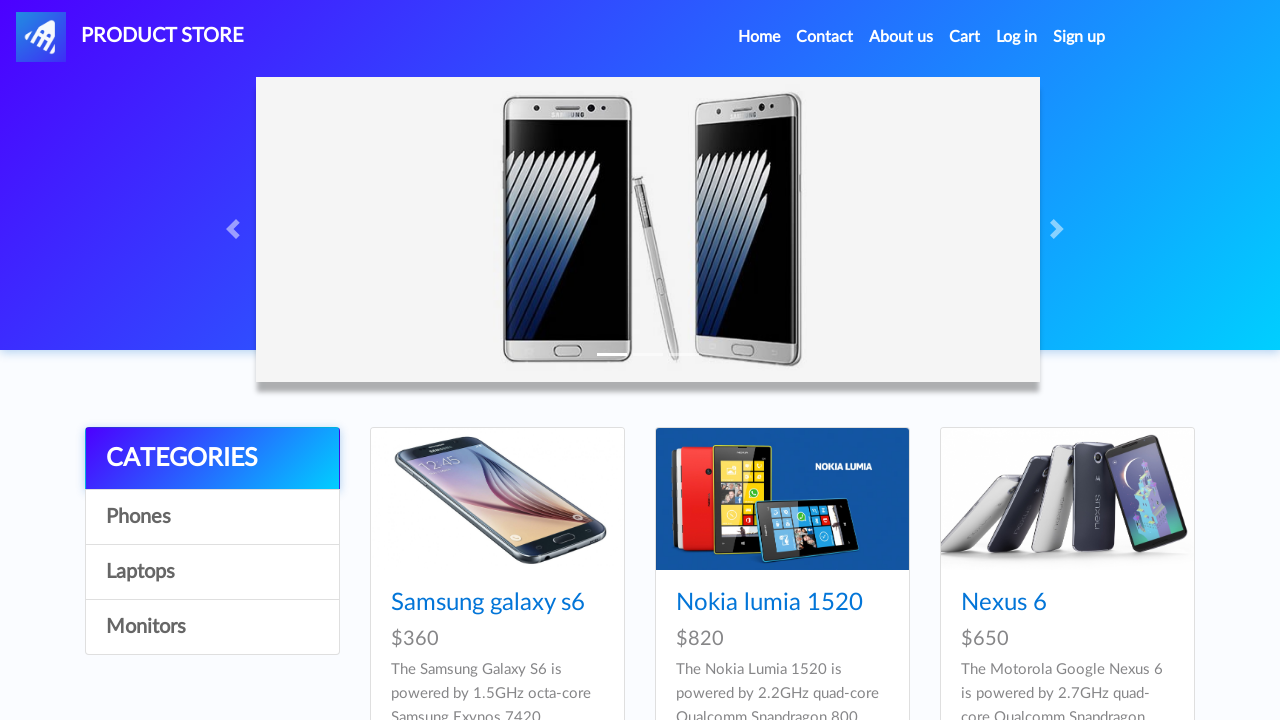

Located all category navigation elements
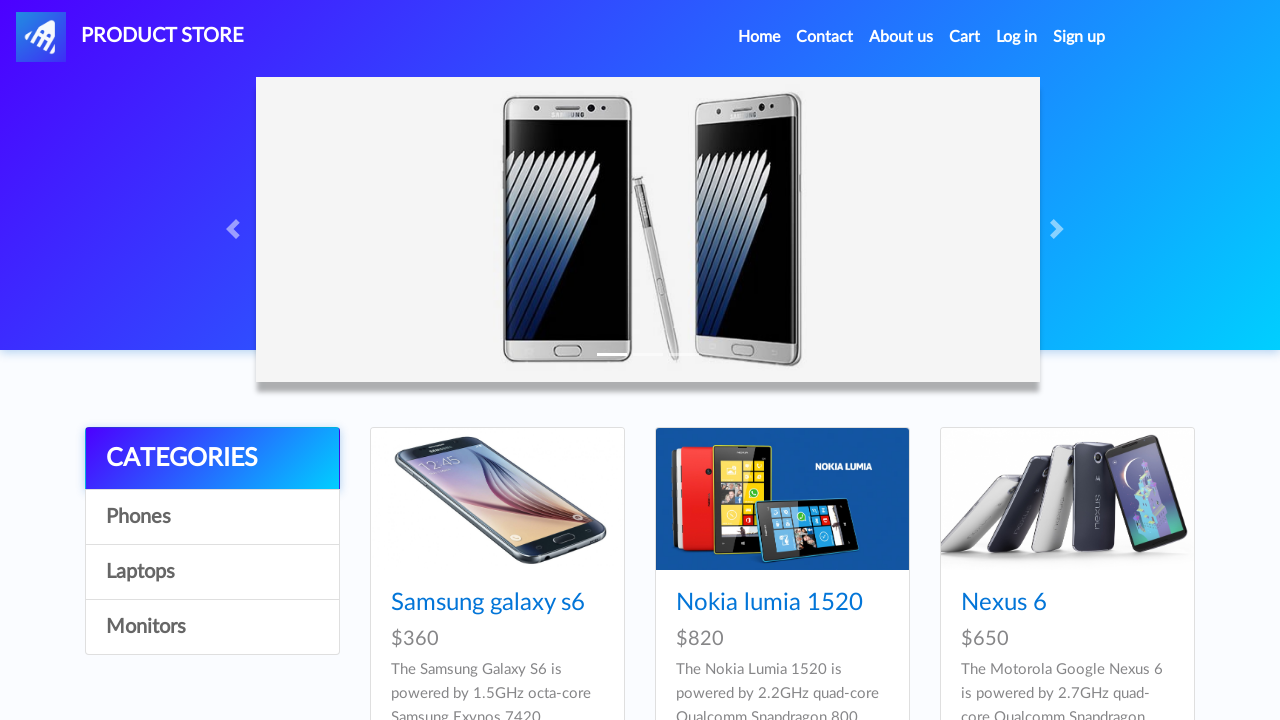

Counted 4 category elements
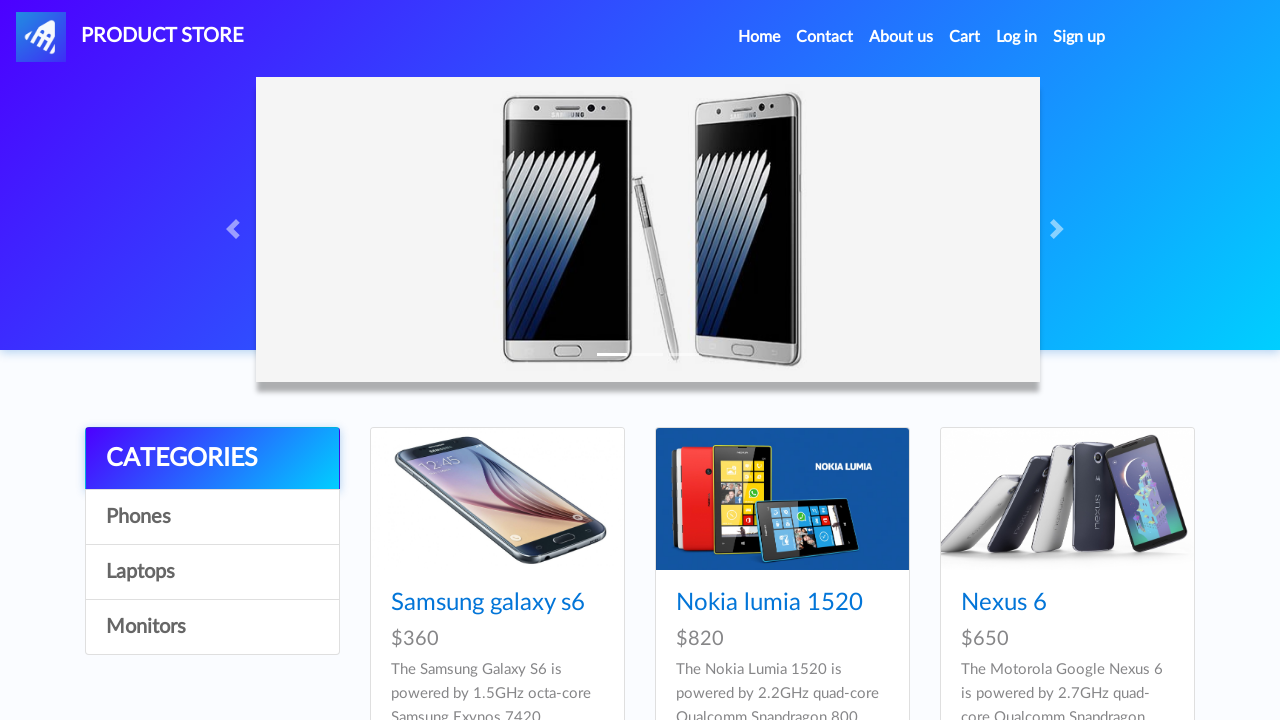

Retrieved text content from category element 0: 'CATEGORIES'
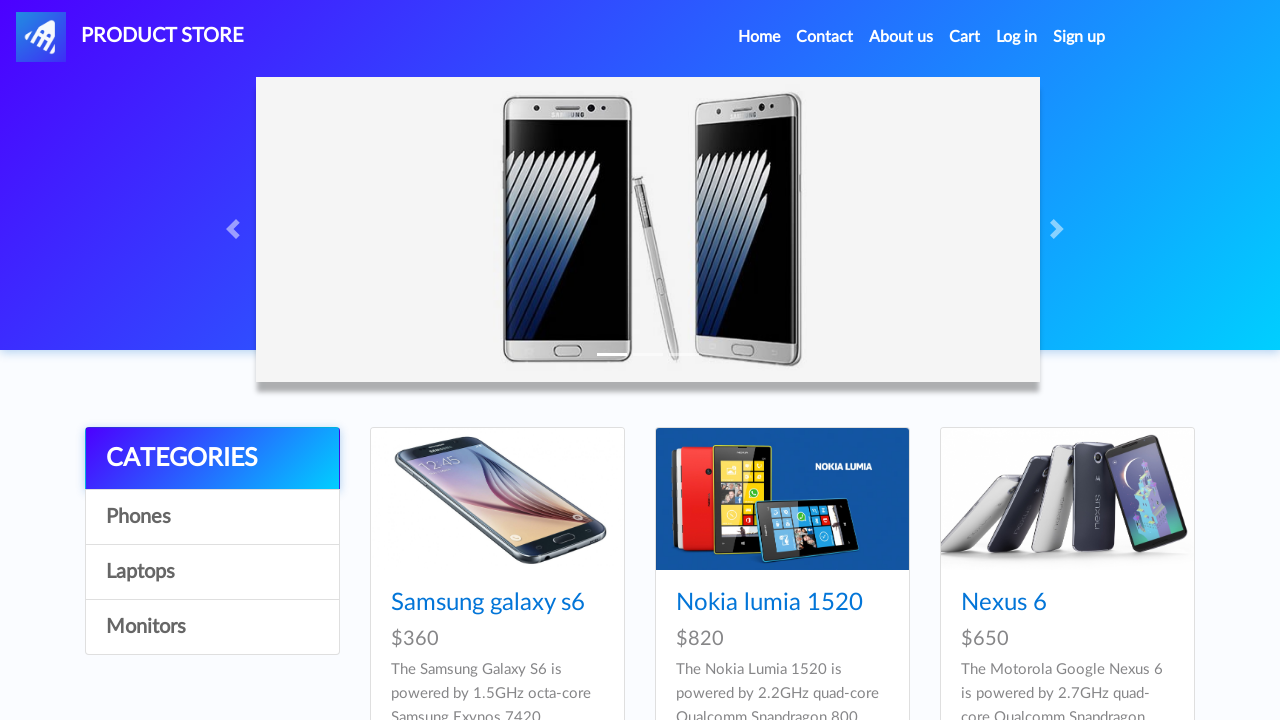

Verified visibility of category 'CATEGORIES': True
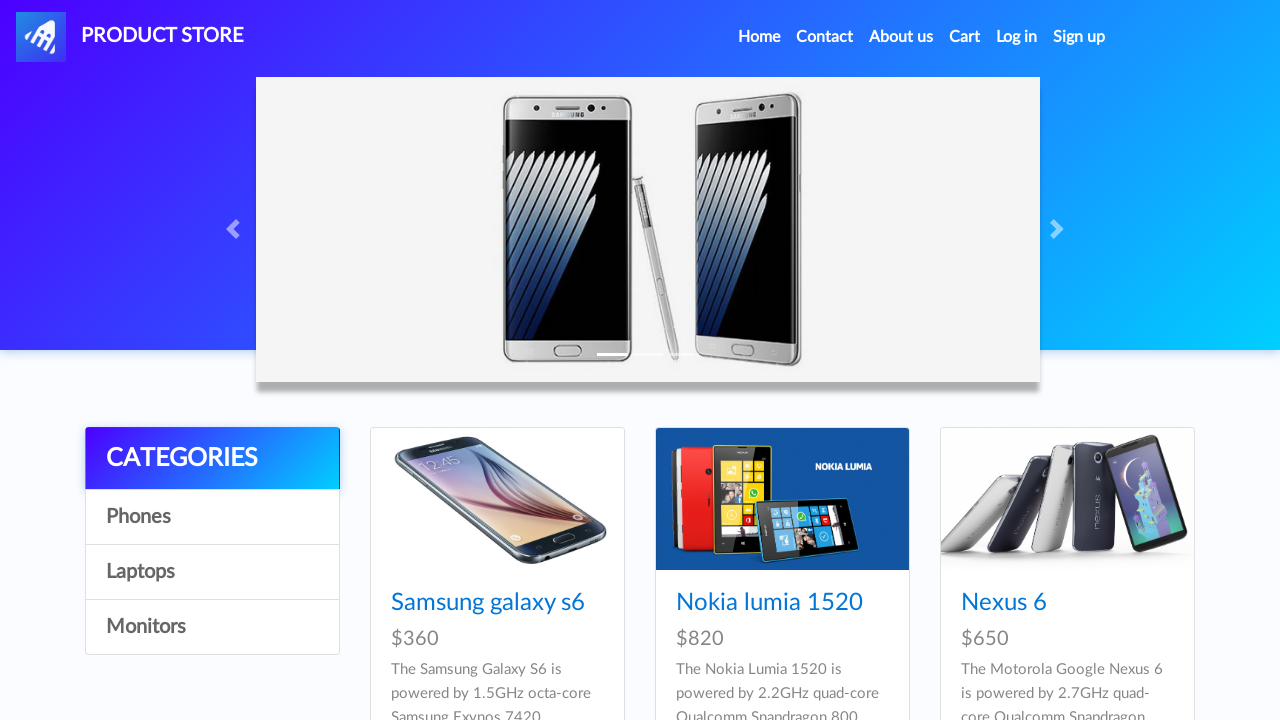

Verified enabled state of category 'CATEGORIES': True
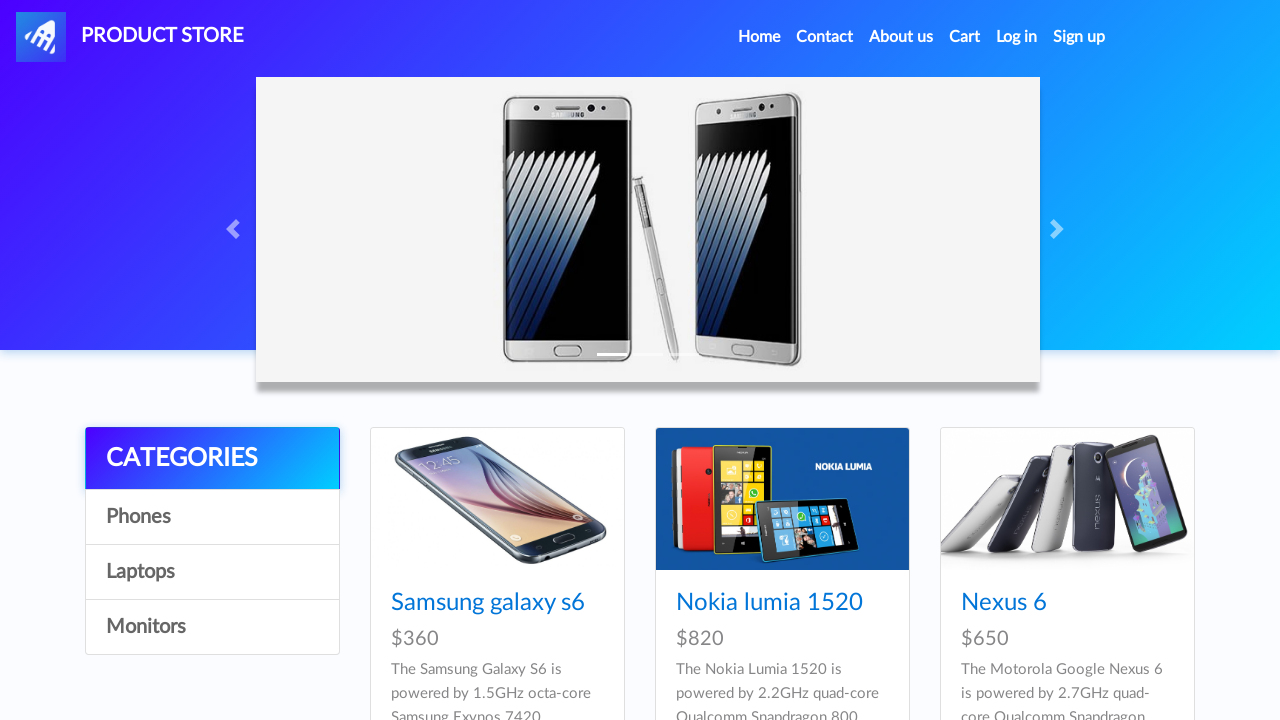

Verified category 'CATEGORIES' matches expected value 'CATEGORIES': True
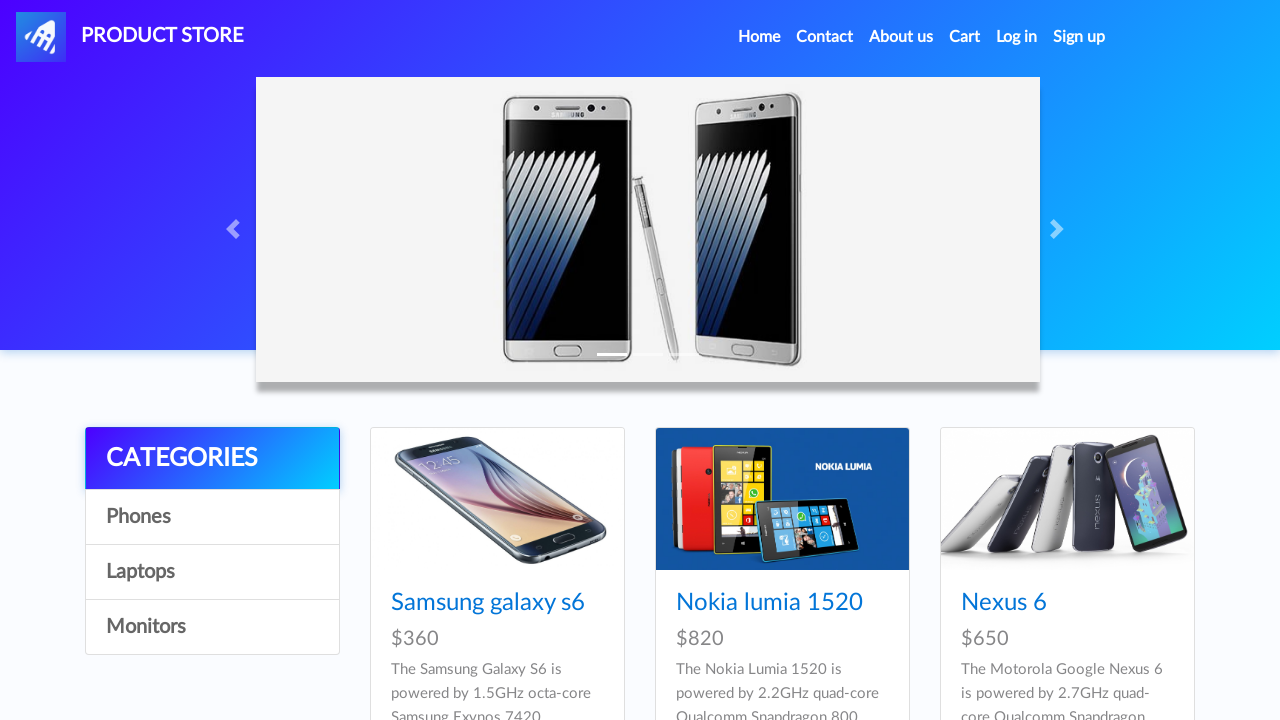

Retrieved text content from category element 1: 'Phones'
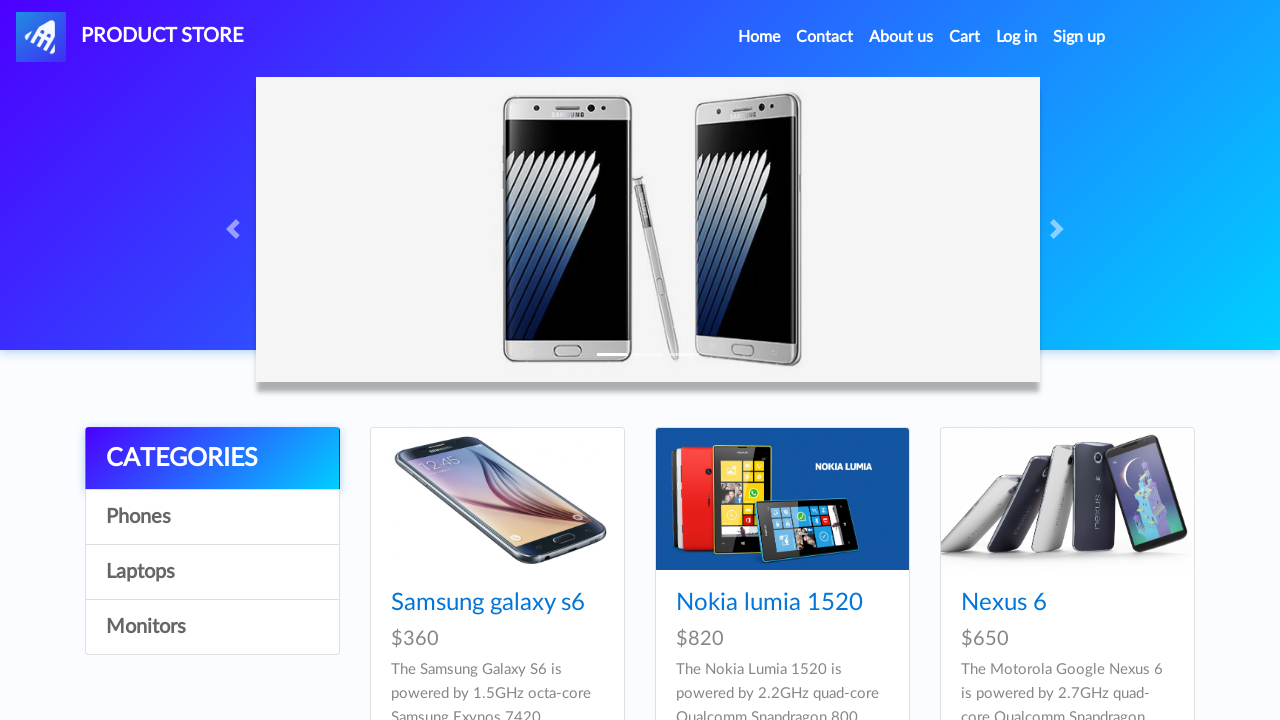

Verified visibility of category 'Phones': True
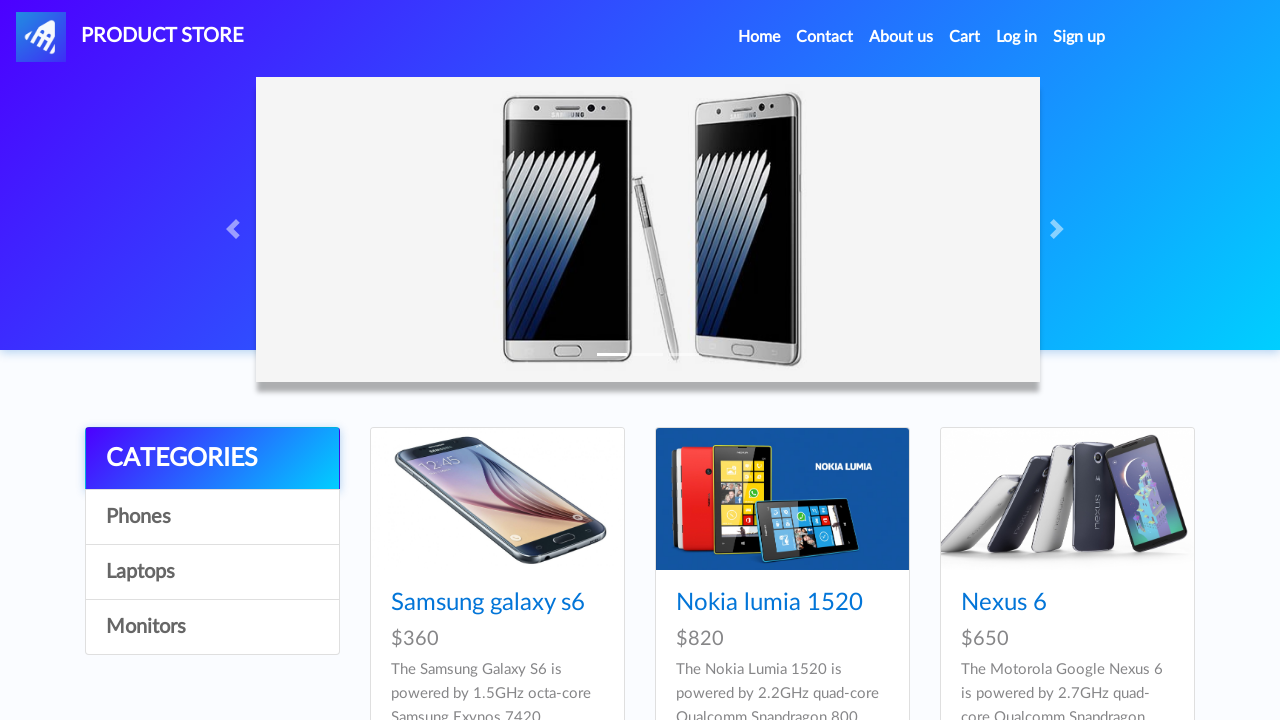

Verified enabled state of category 'Phones': True
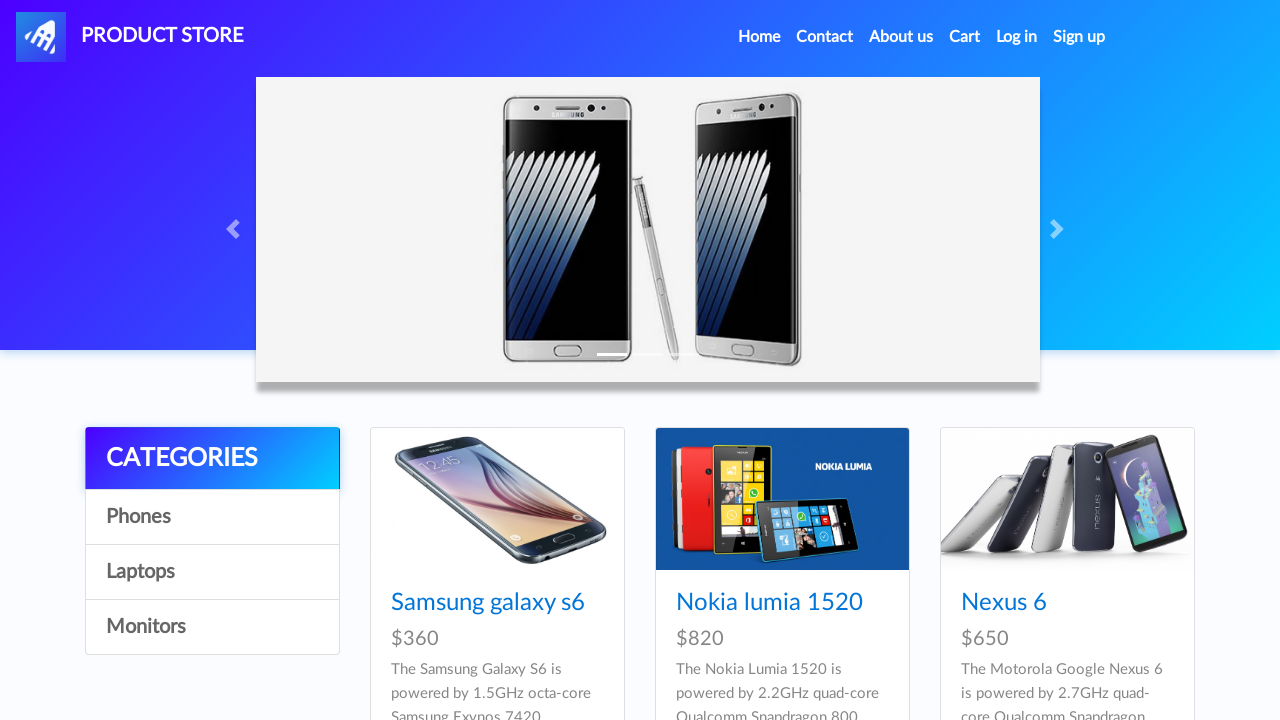

Verified category 'Phones' matches expected value 'Phones': True
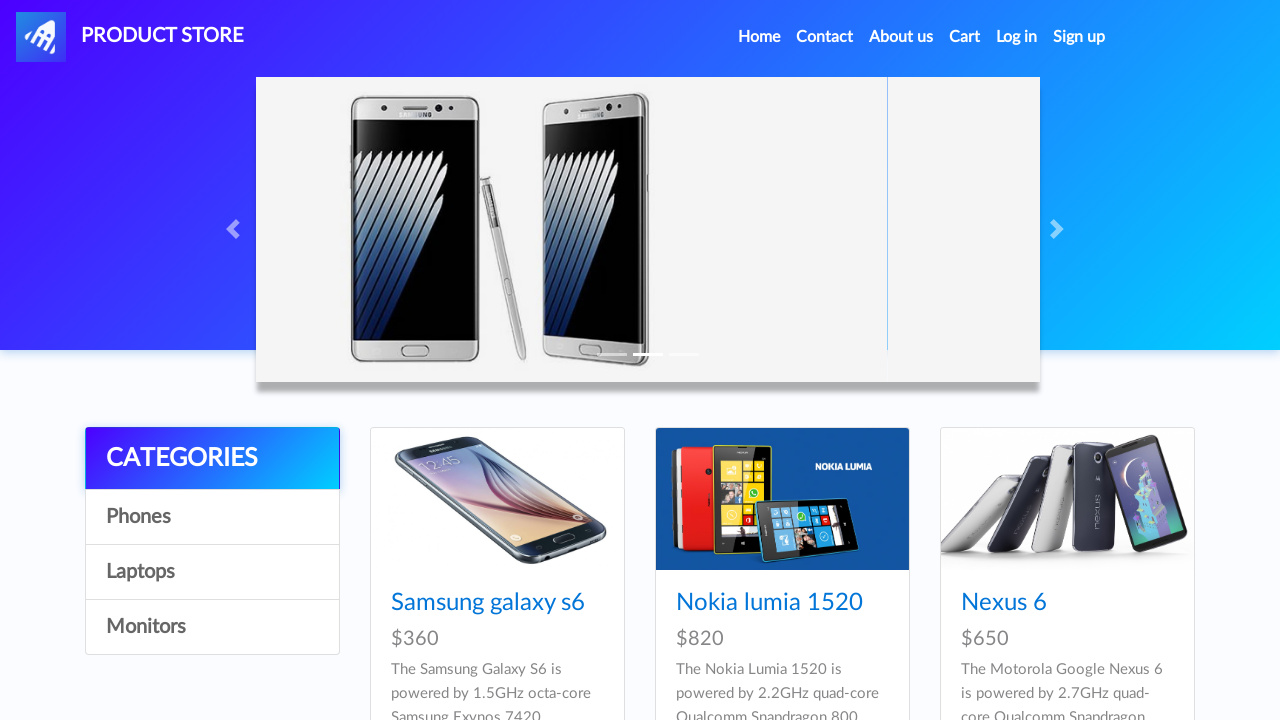

Retrieved text content from category element 2: 'Laptops'
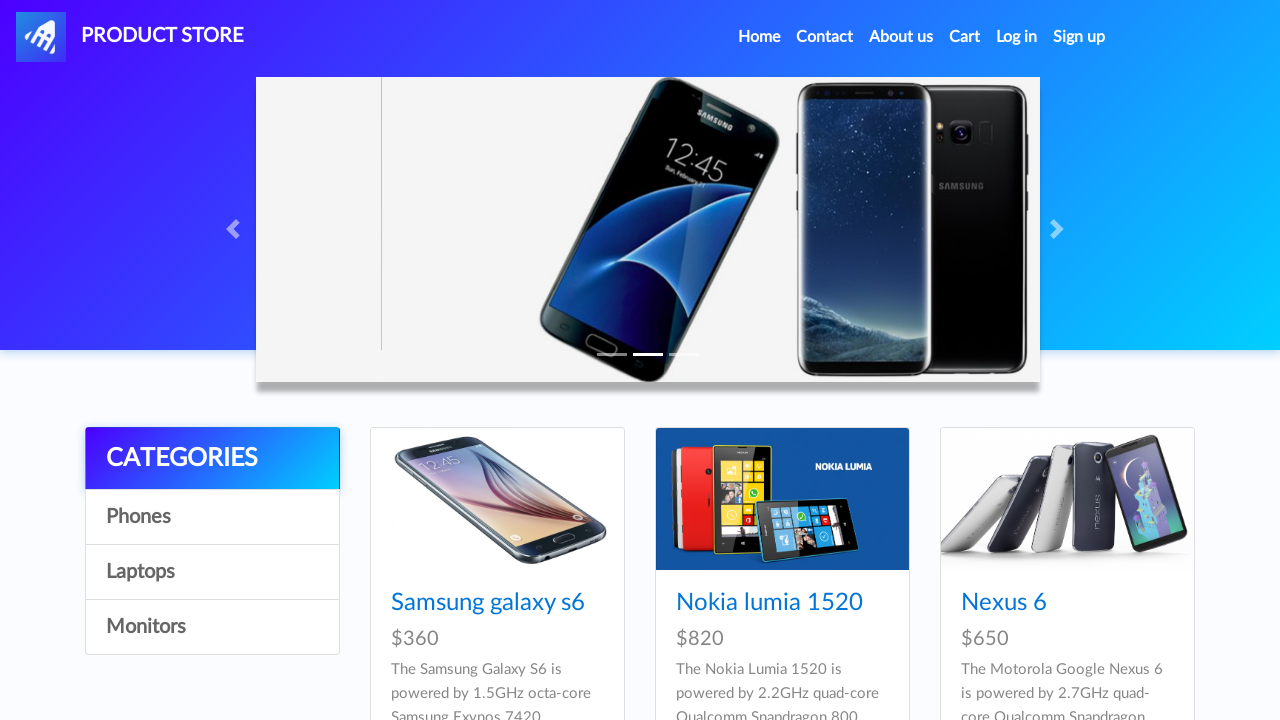

Verified visibility of category 'Laptops': True
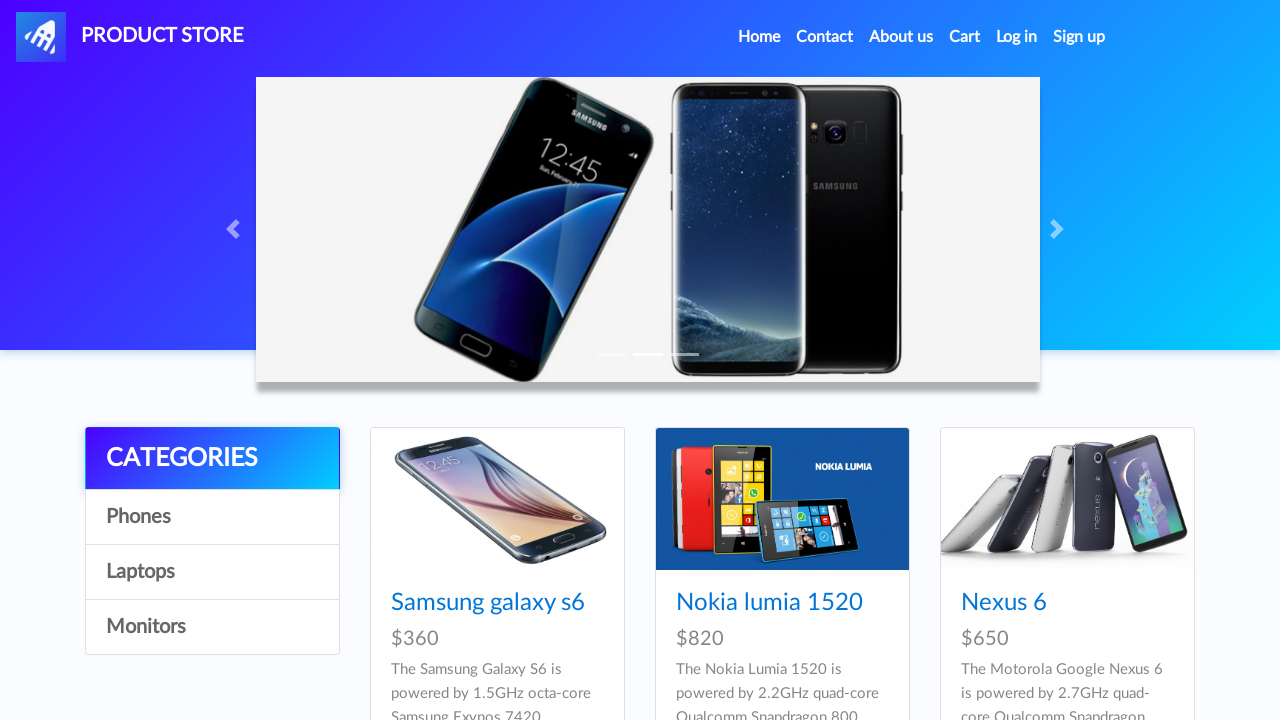

Verified enabled state of category 'Laptops': True
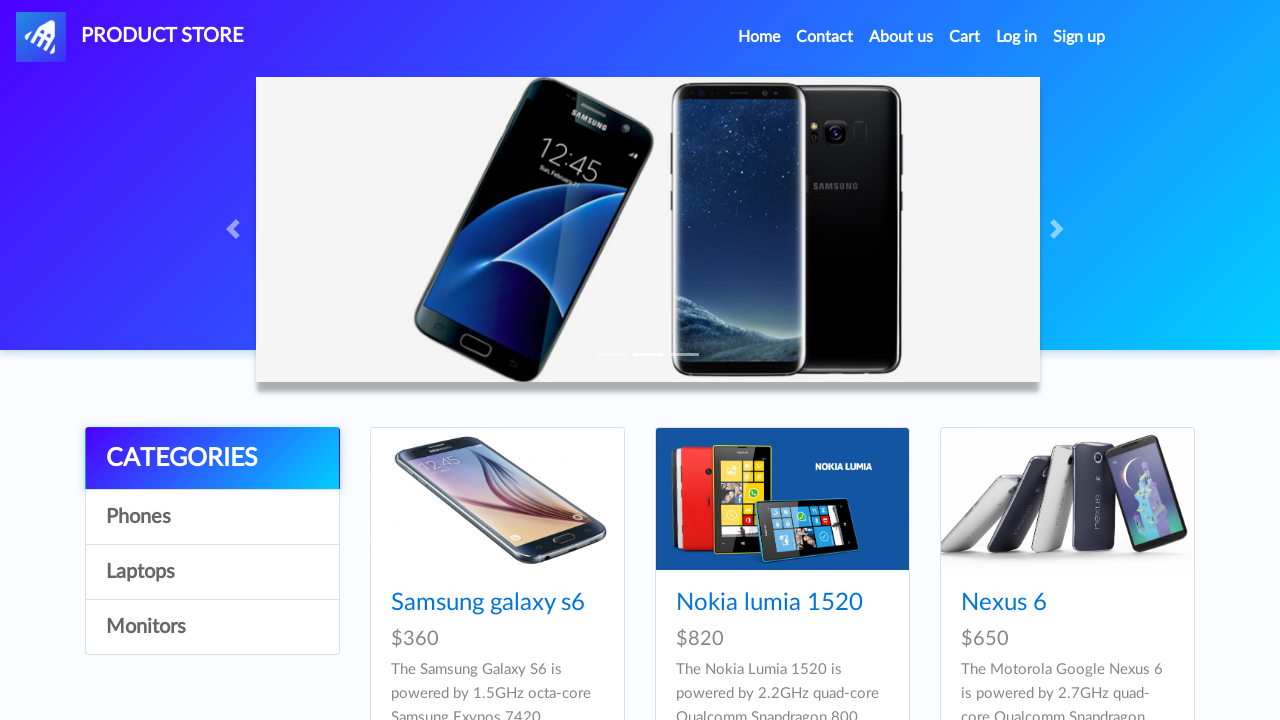

Verified category 'Laptops' matches expected value 'Laptops': True
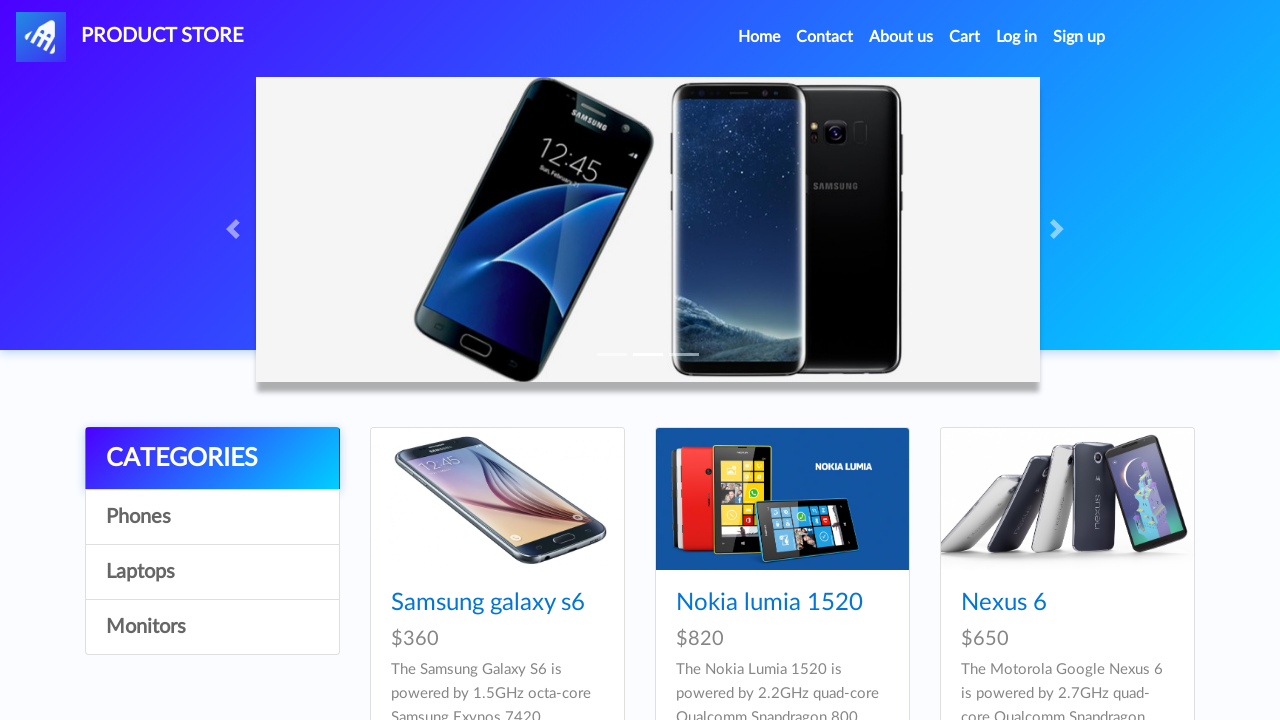

Retrieved text content from category element 3: 'Monitors'
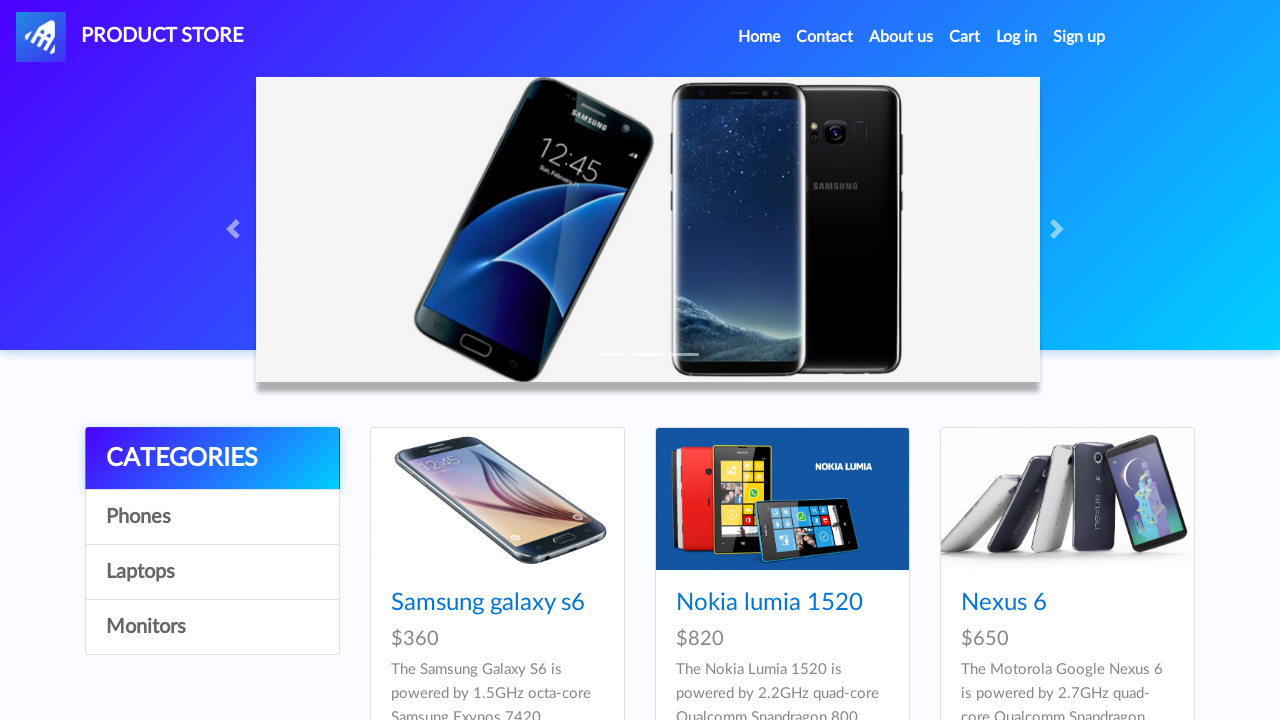

Verified visibility of category 'Monitors': True
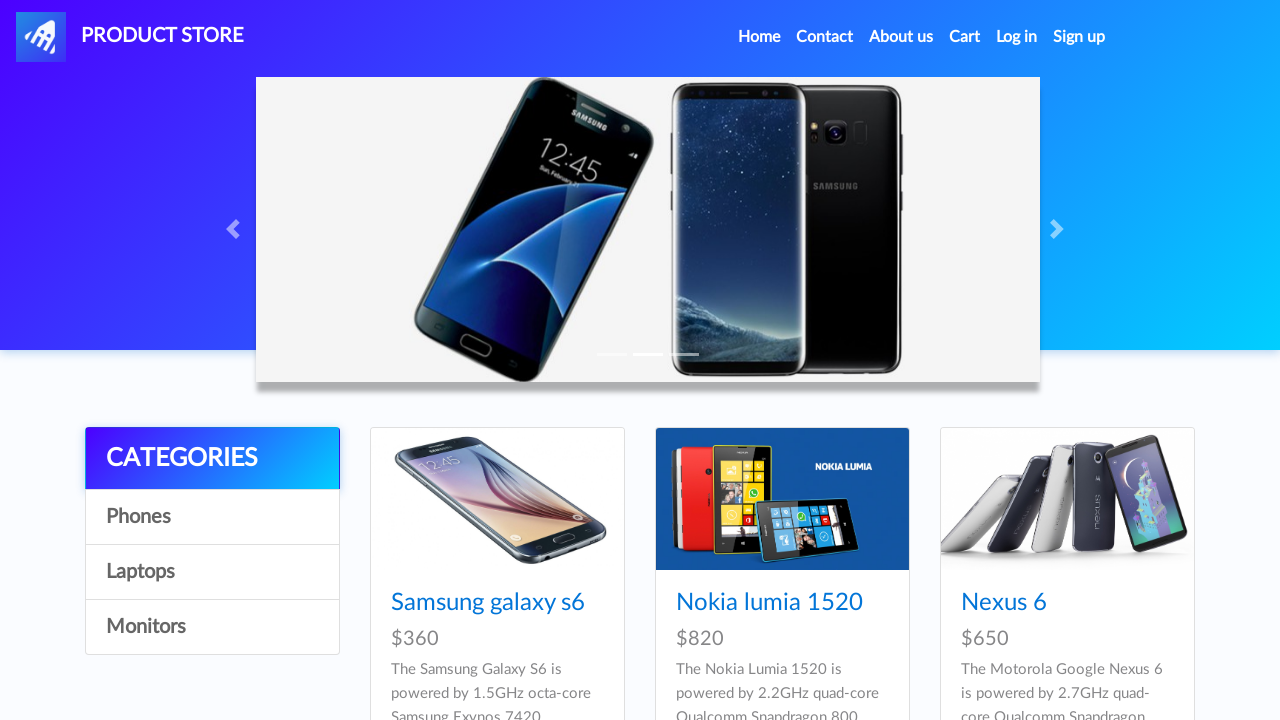

Verified enabled state of category 'Monitors': True
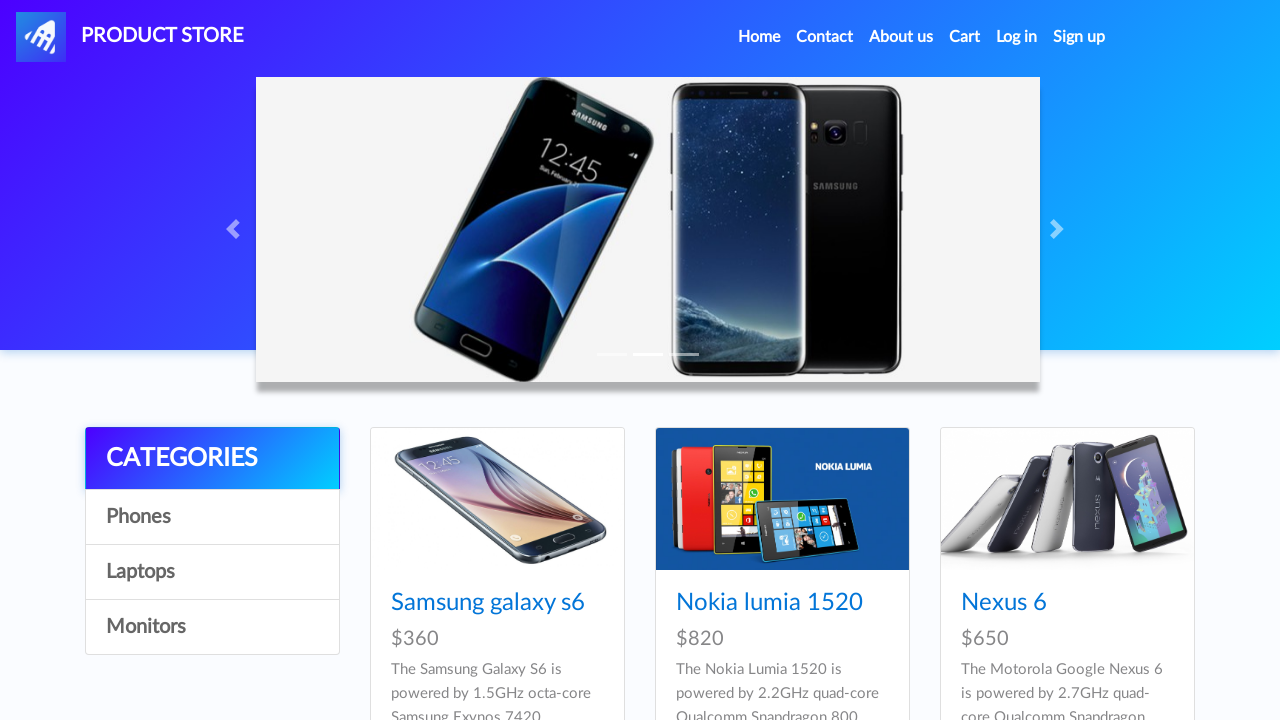

Verified category 'Monitors' matches expected value 'Monitors': True
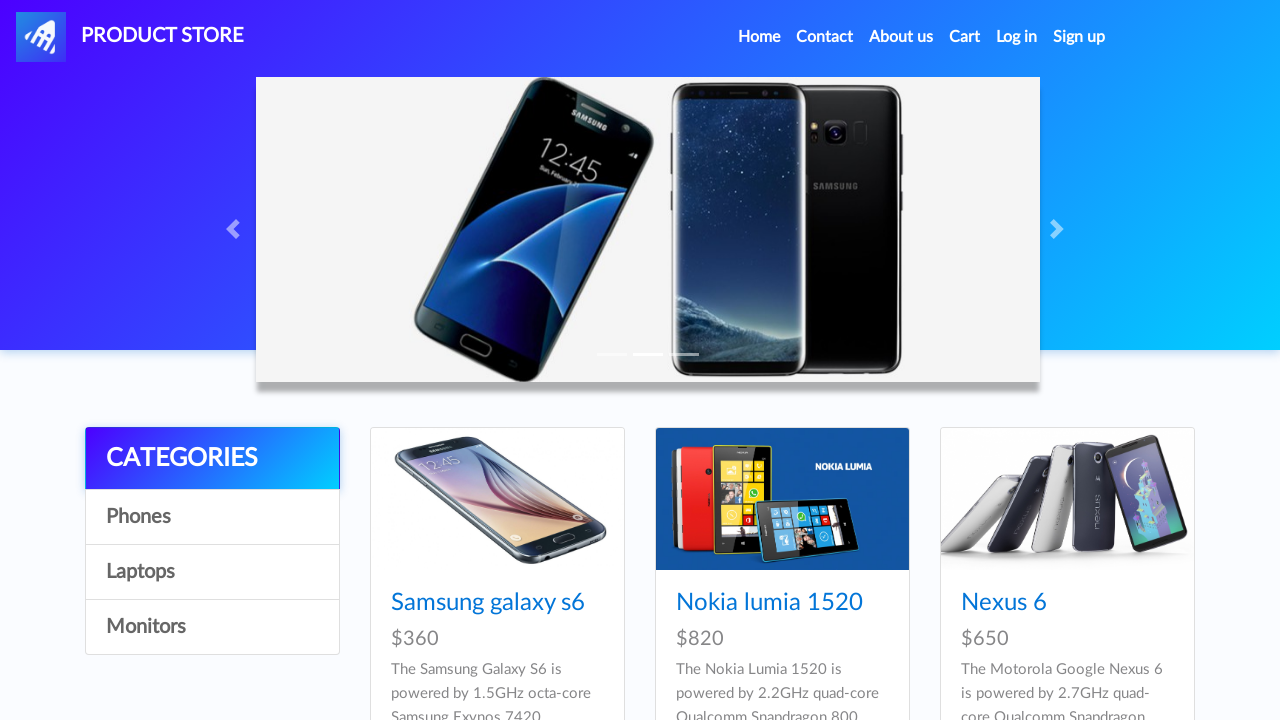

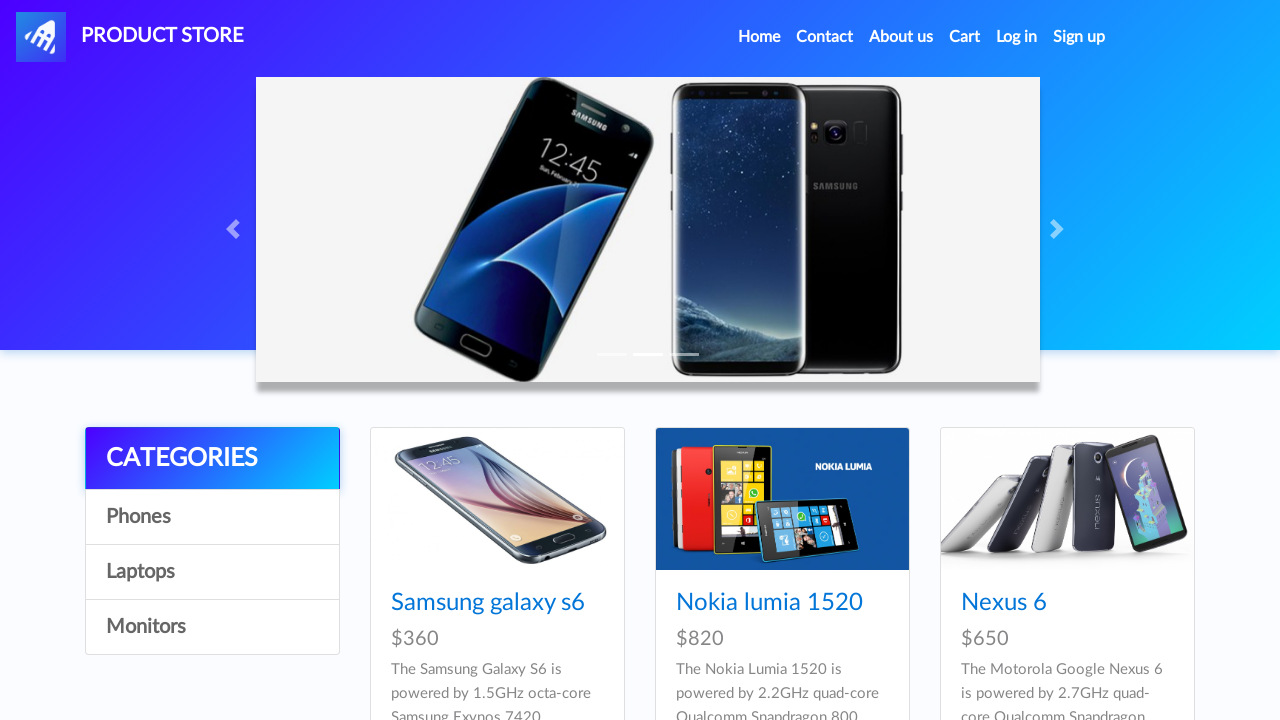